Tests a text box form by entering a username, submitting the form, and verifying that the entered name is displayed correctly

Starting URL: https://demoqa.com/text-box

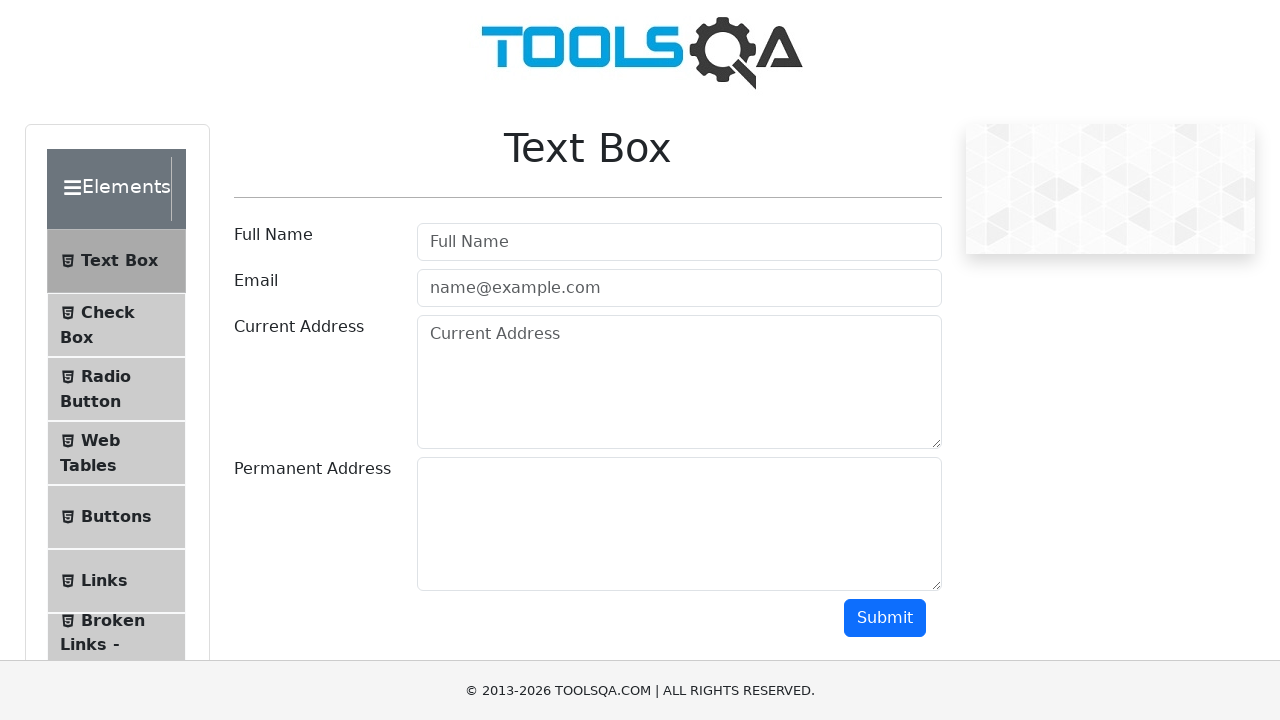

Entered 'Keroles' in the username text field on //input[@id='userName']
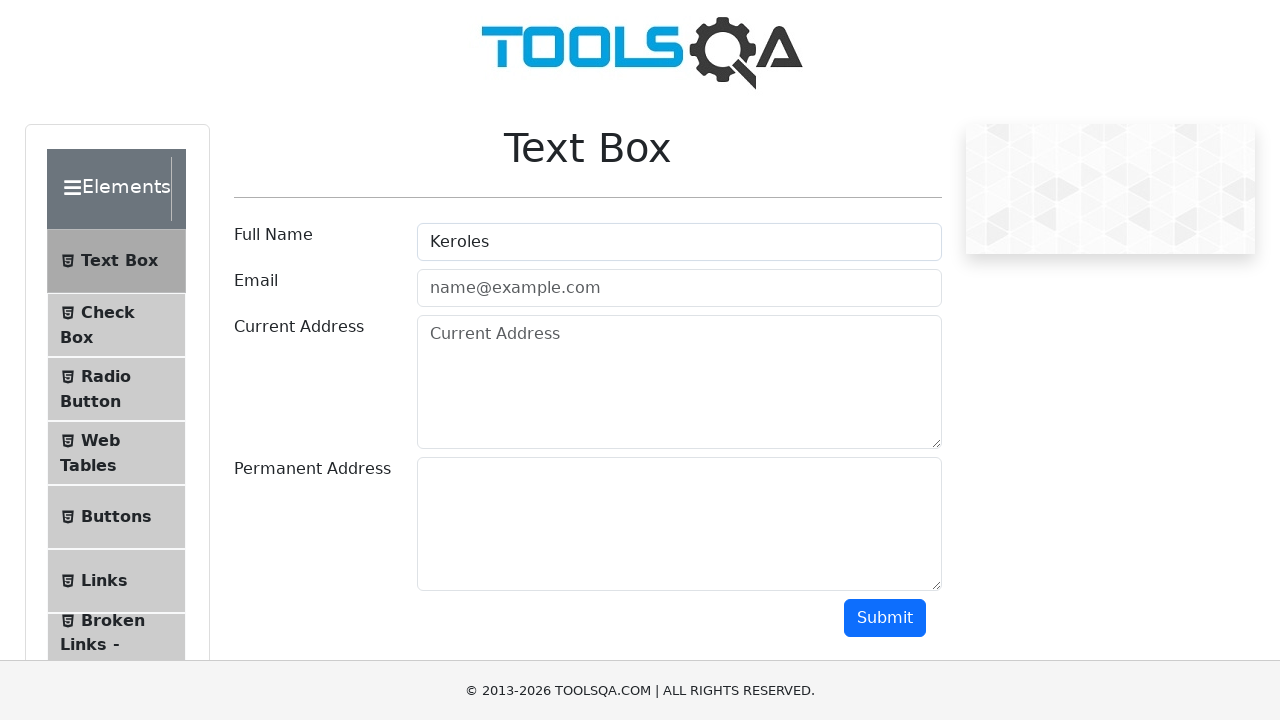

Clicked the submit button at (885, 618) on xpath=//button[@id='submit']
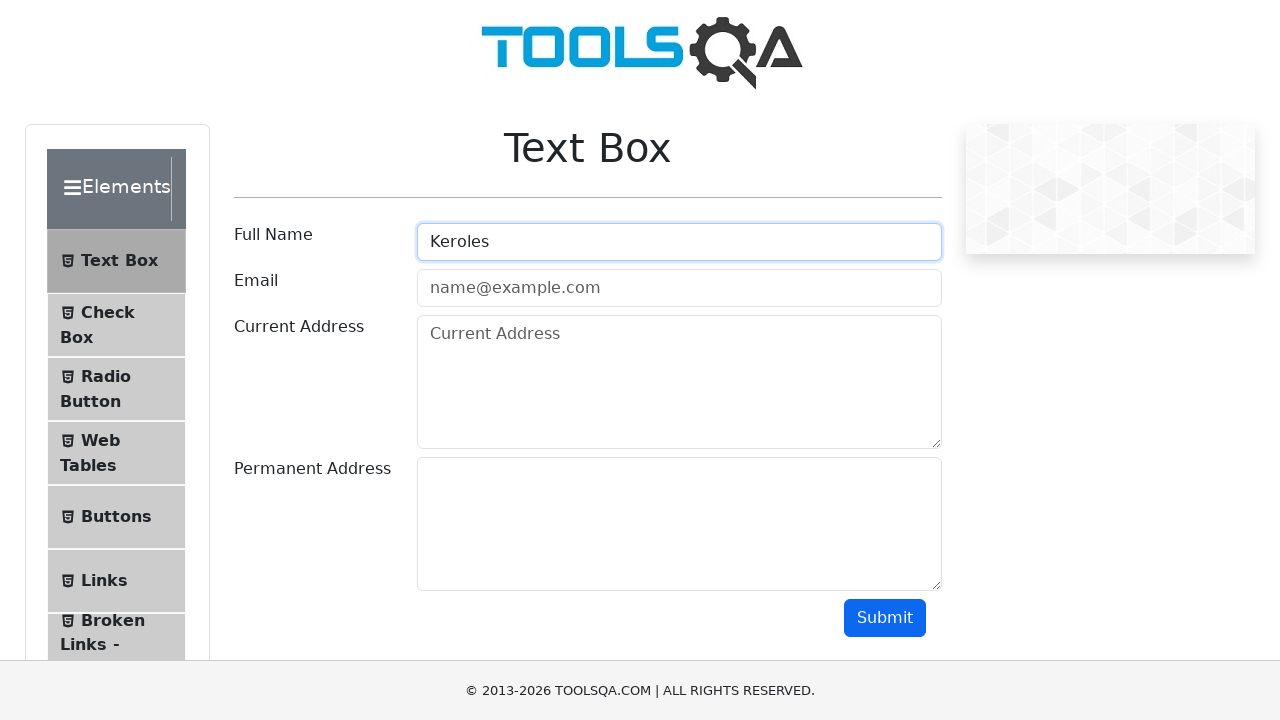

Waited for the name result to appear
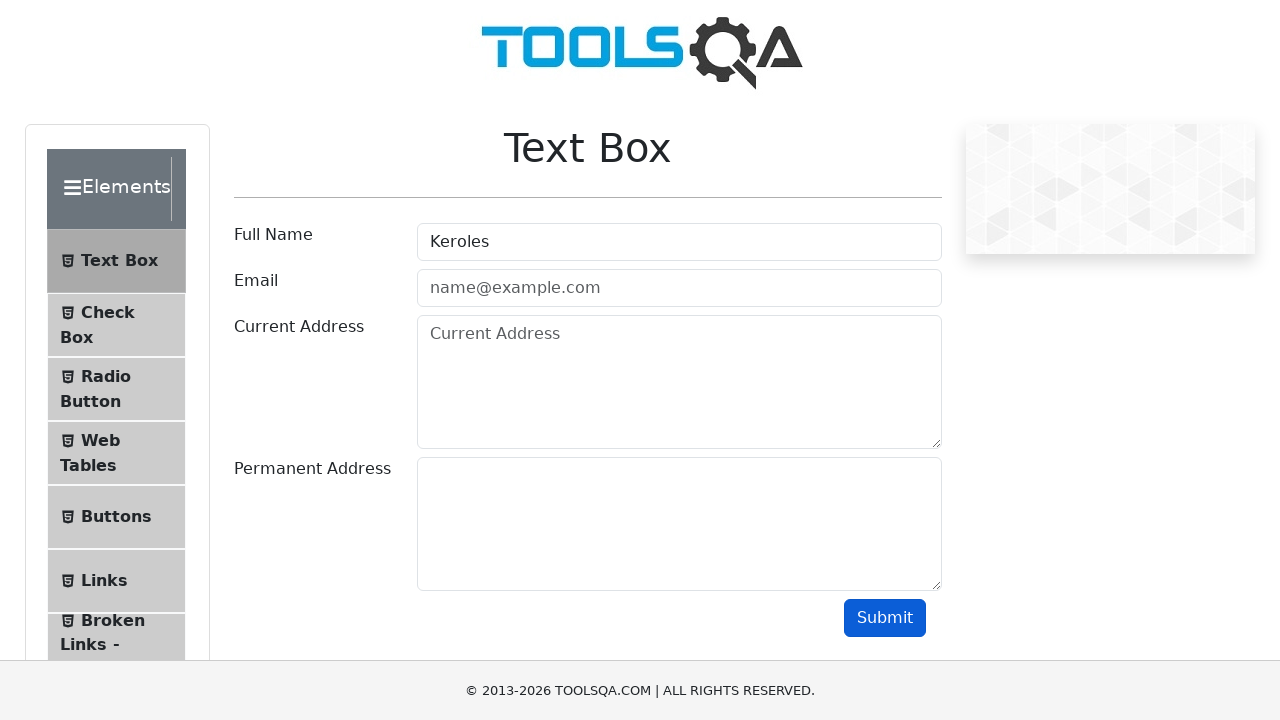

Verified the email label is present
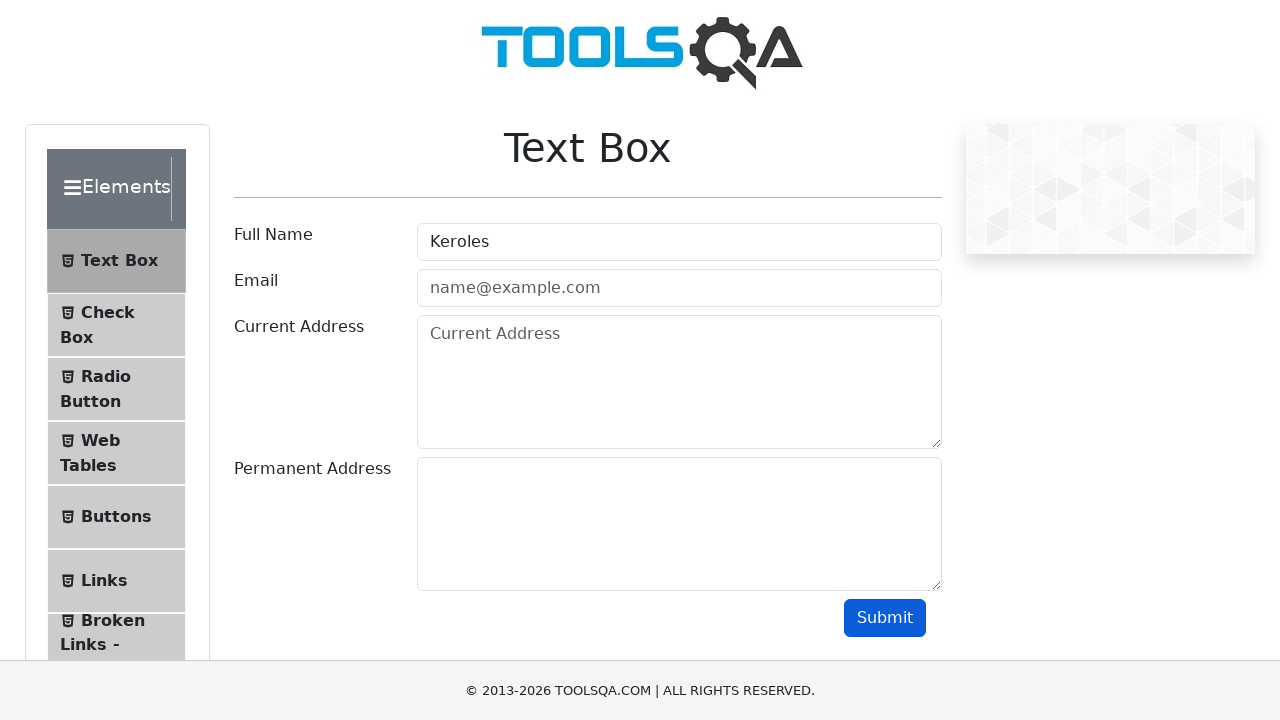

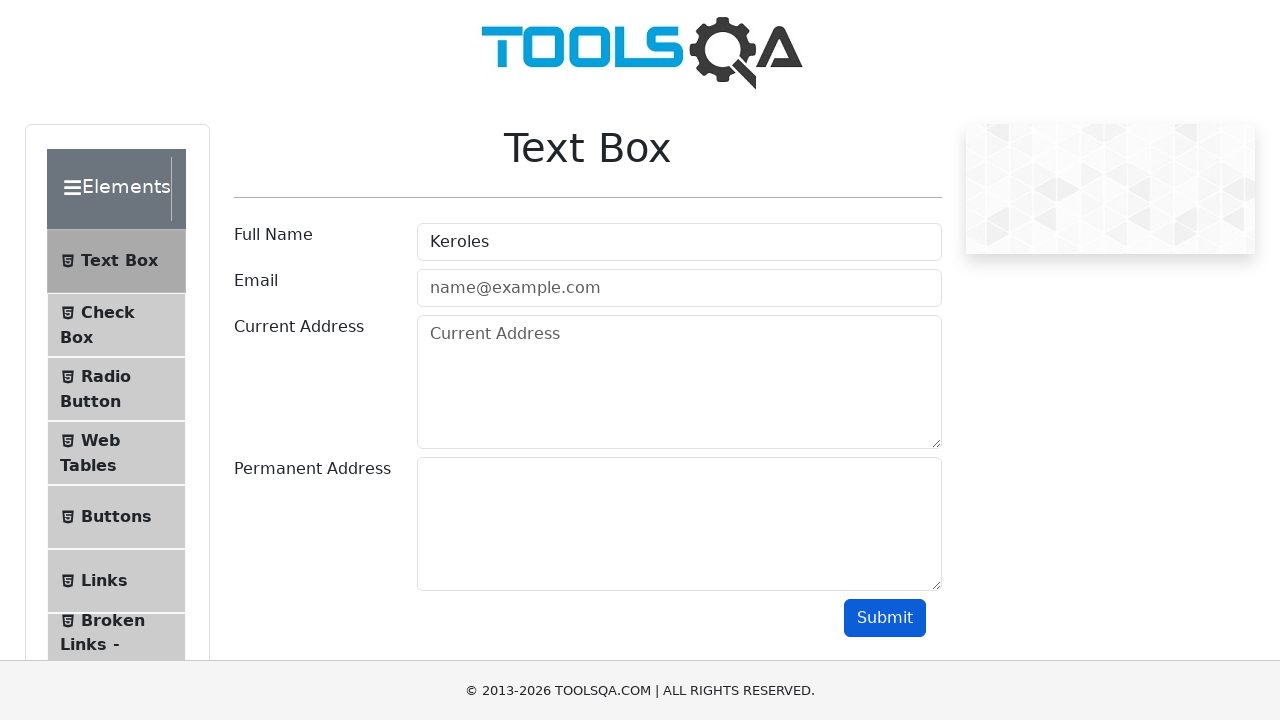